Tests a simple event registration form by filling in full name, email, event date, and additional details, then submitting the form and verifying the confirmation message.

Starting URL: https://training-support.net/webelements/simple-form

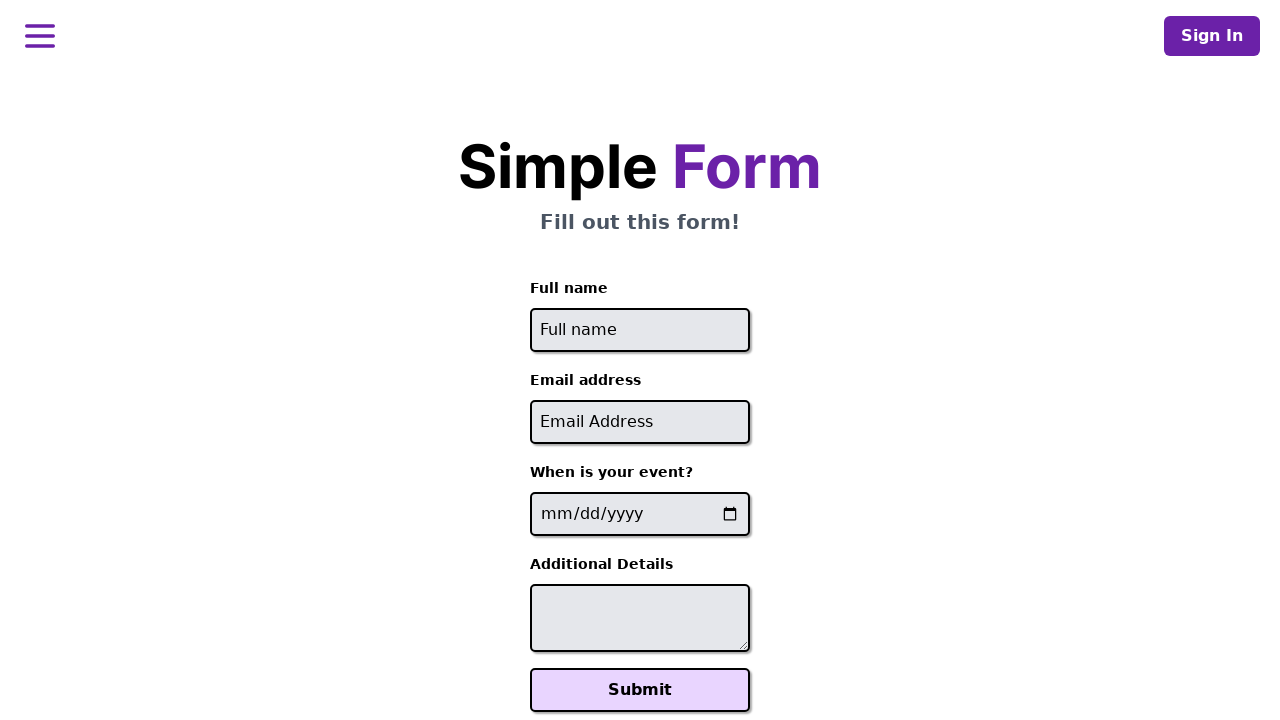

Filled in full name field with 'Sarah Johnson' on #full-name
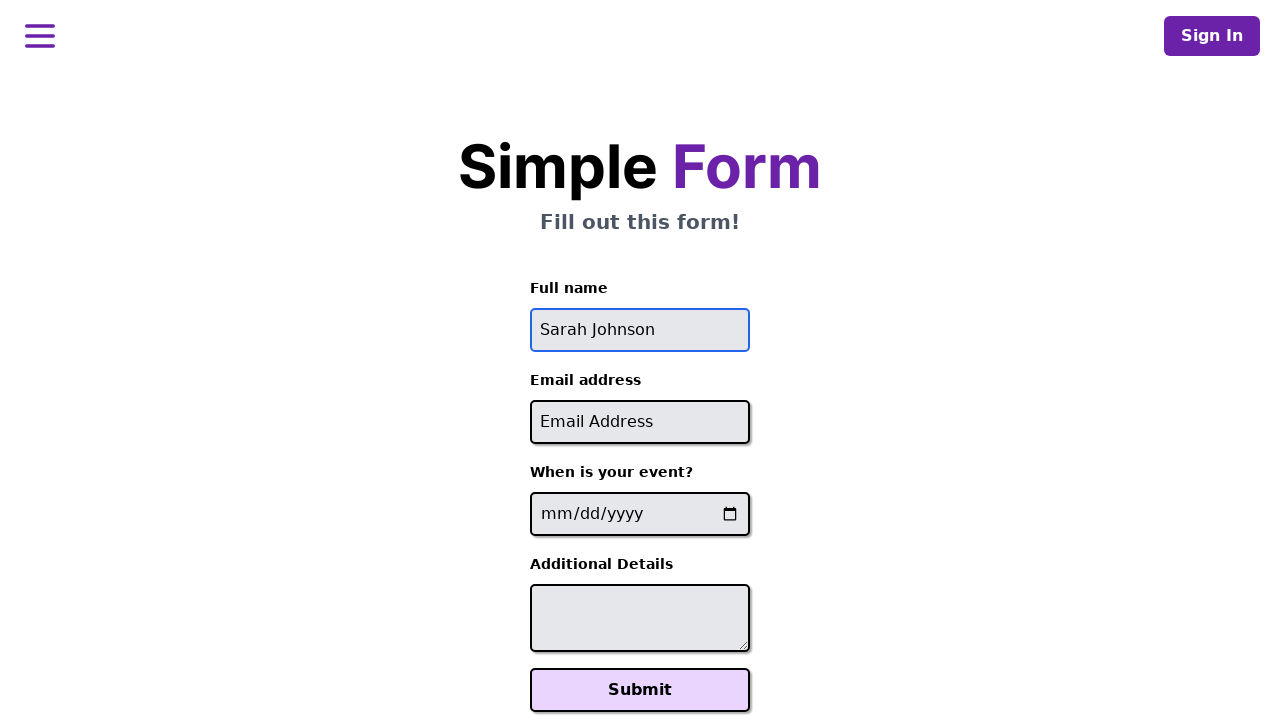

Filled in email field with 'sarah.johnson@testmail.com' on #email
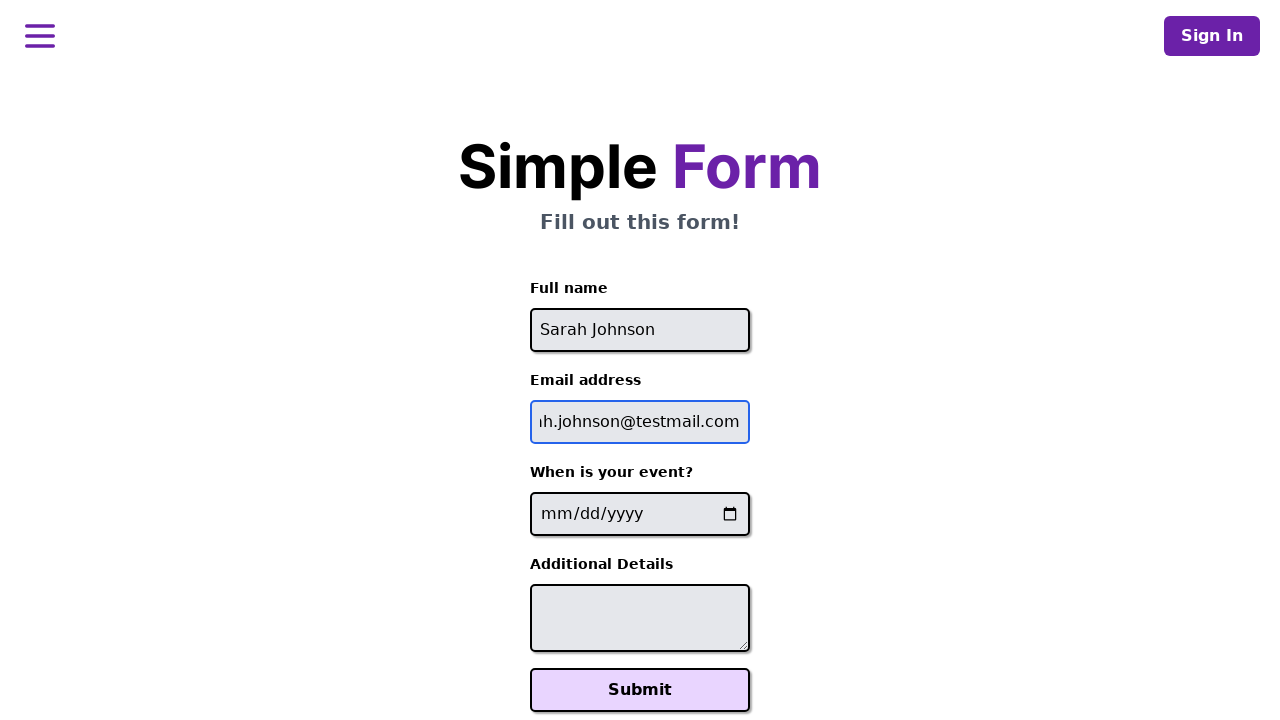

Filled in event date field with '2024-06-15' on input[name='event-date']
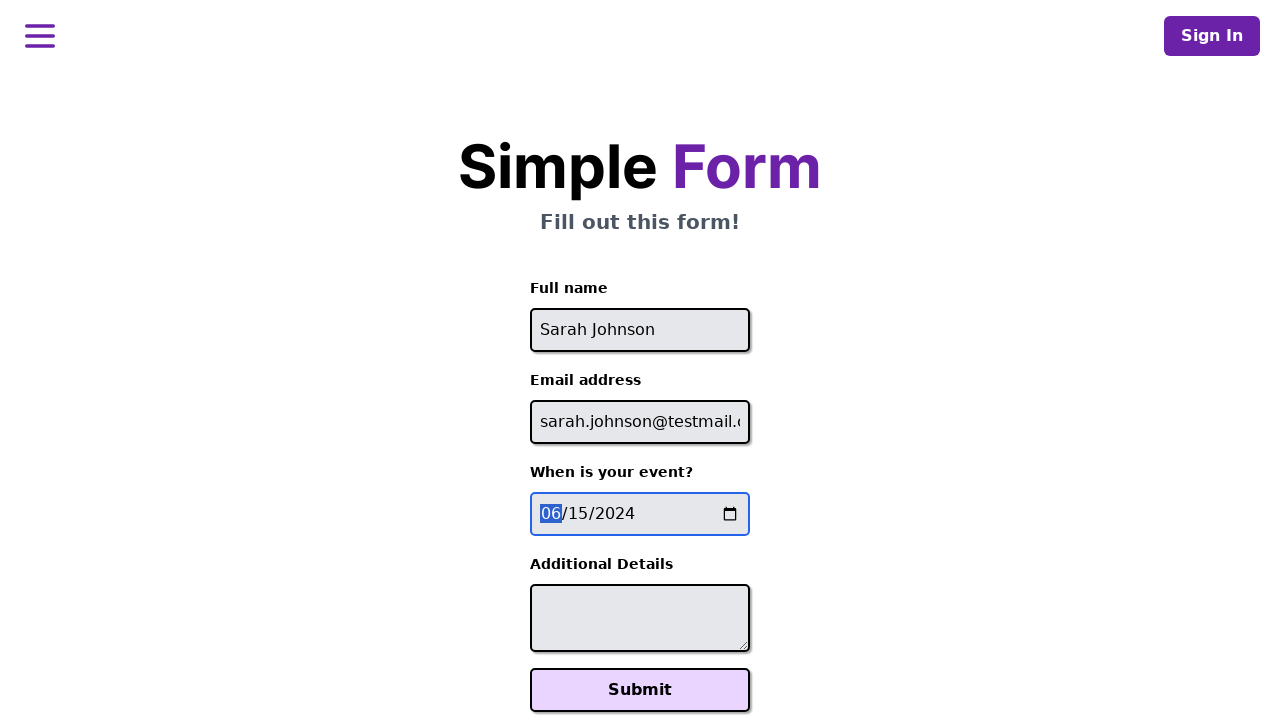

Filled in additional details with seating preference on #additional-details
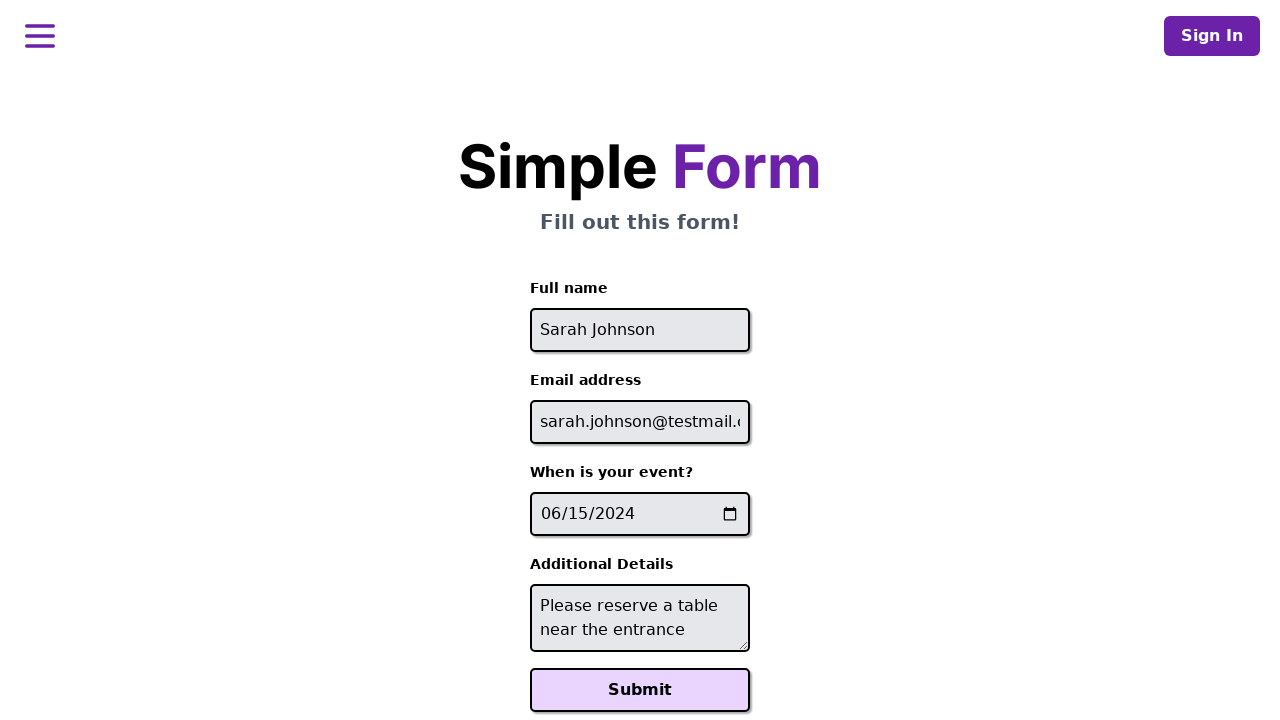

Clicked the Submit button to register for the event at (640, 690) on xpath=//button[text()='Submit']
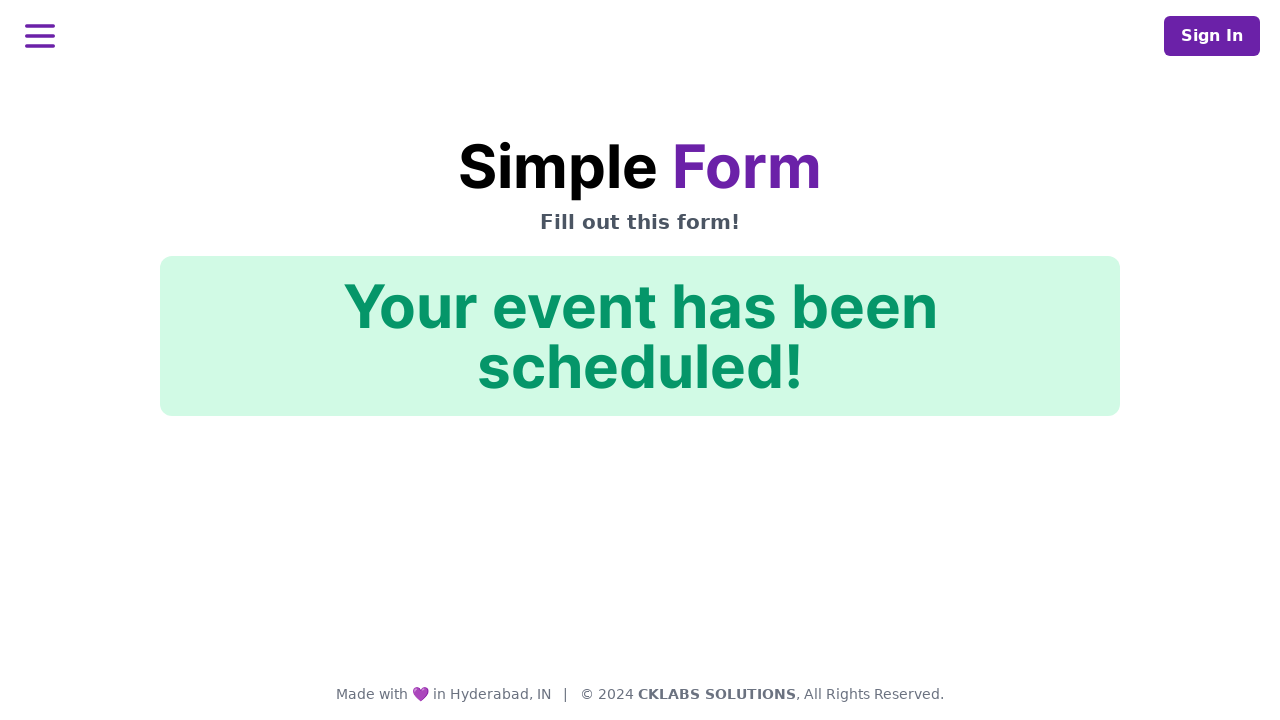

Confirmation message element loaded
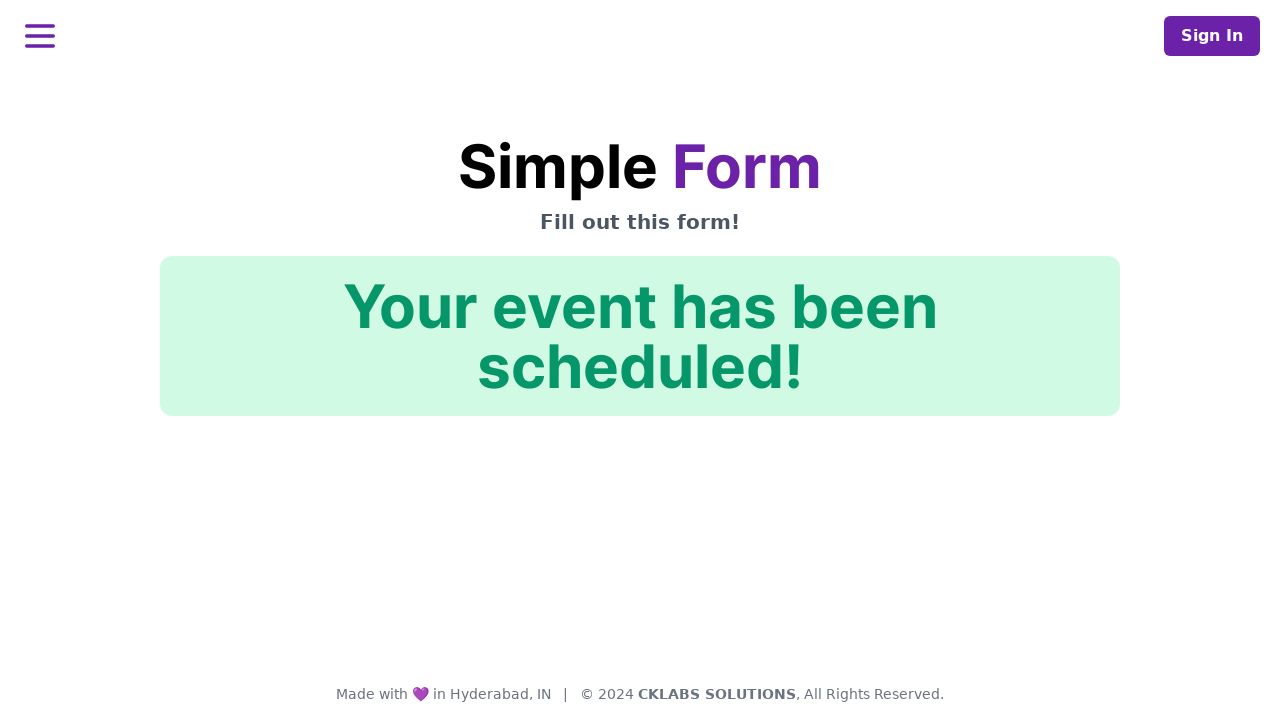

Verified confirmation message displays 'Your event has been scheduled!'
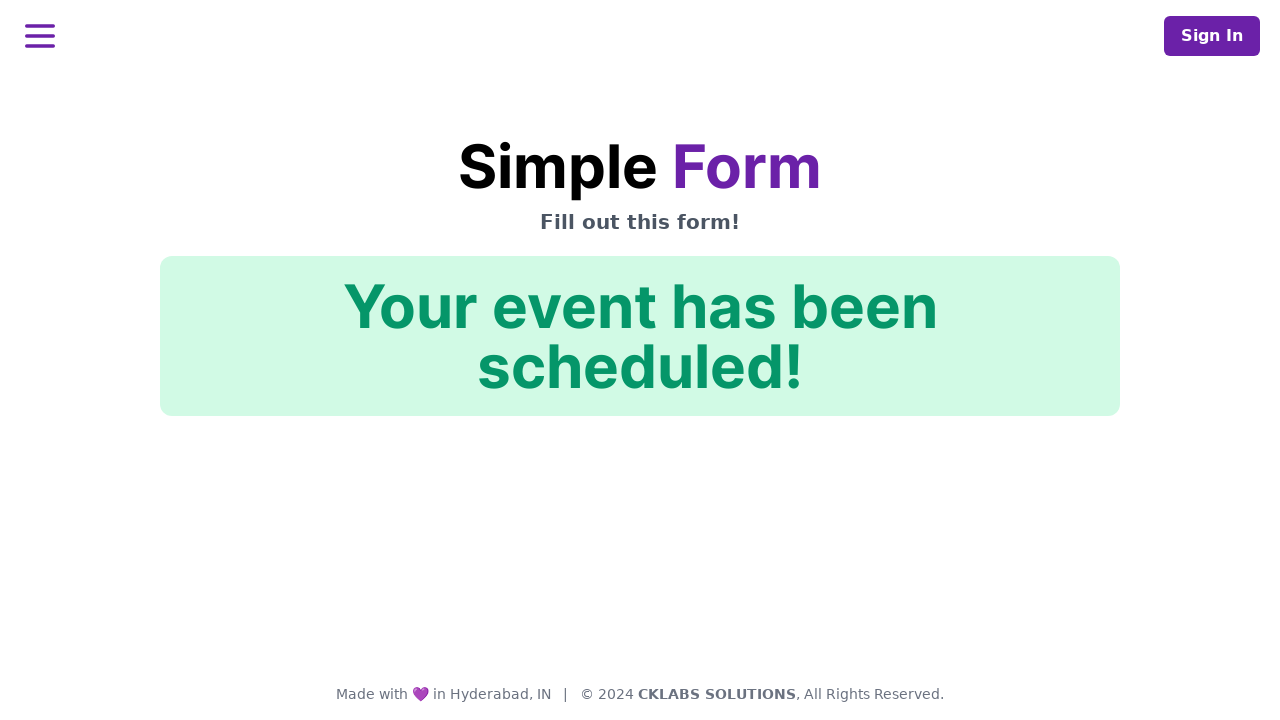

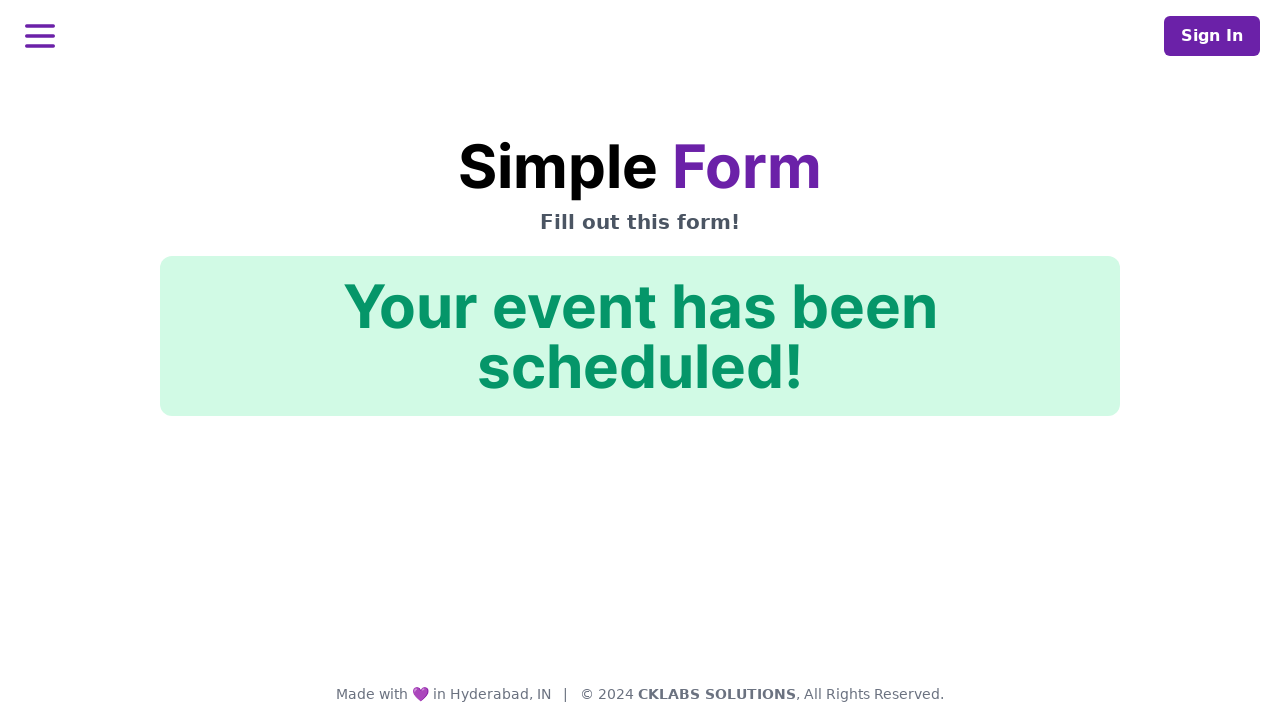